Tests a registration form by filling in first name, last name, and email fields, then submitting and verifying the success message

Starting URL: http://suninjuly.github.io/registration1.html

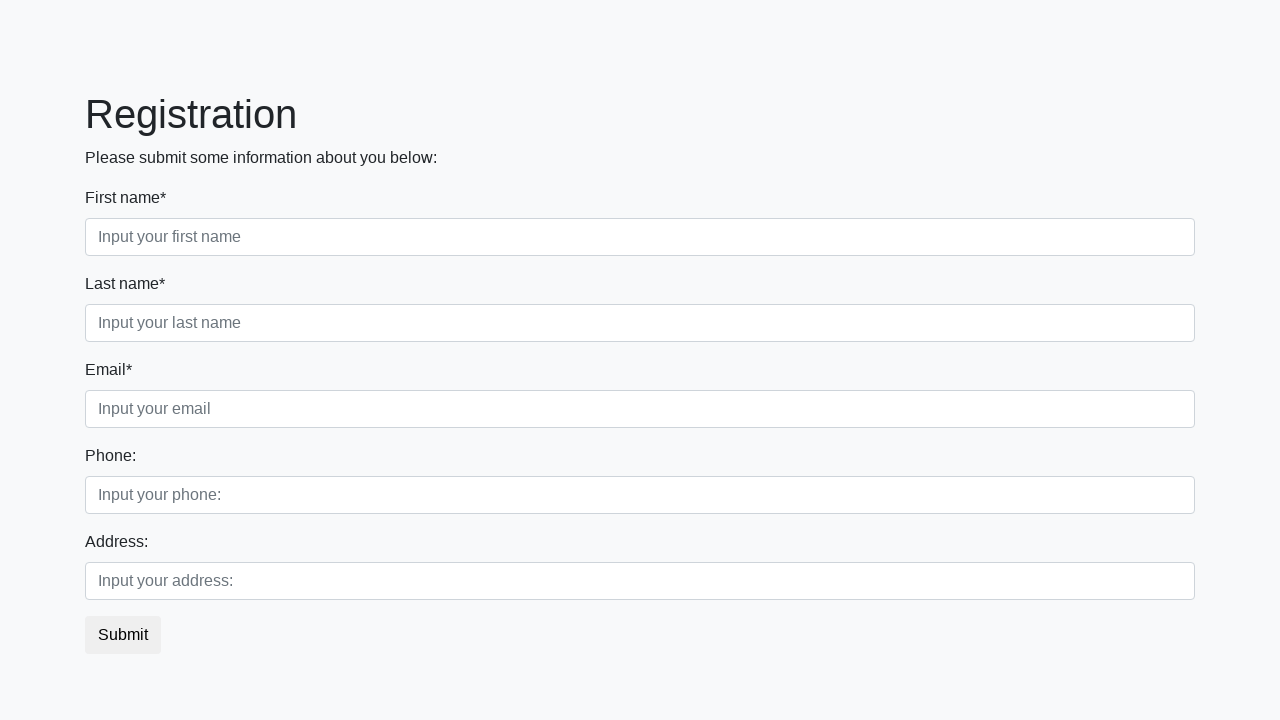

Filled first name field with 'Ivan' on .first_block input.first
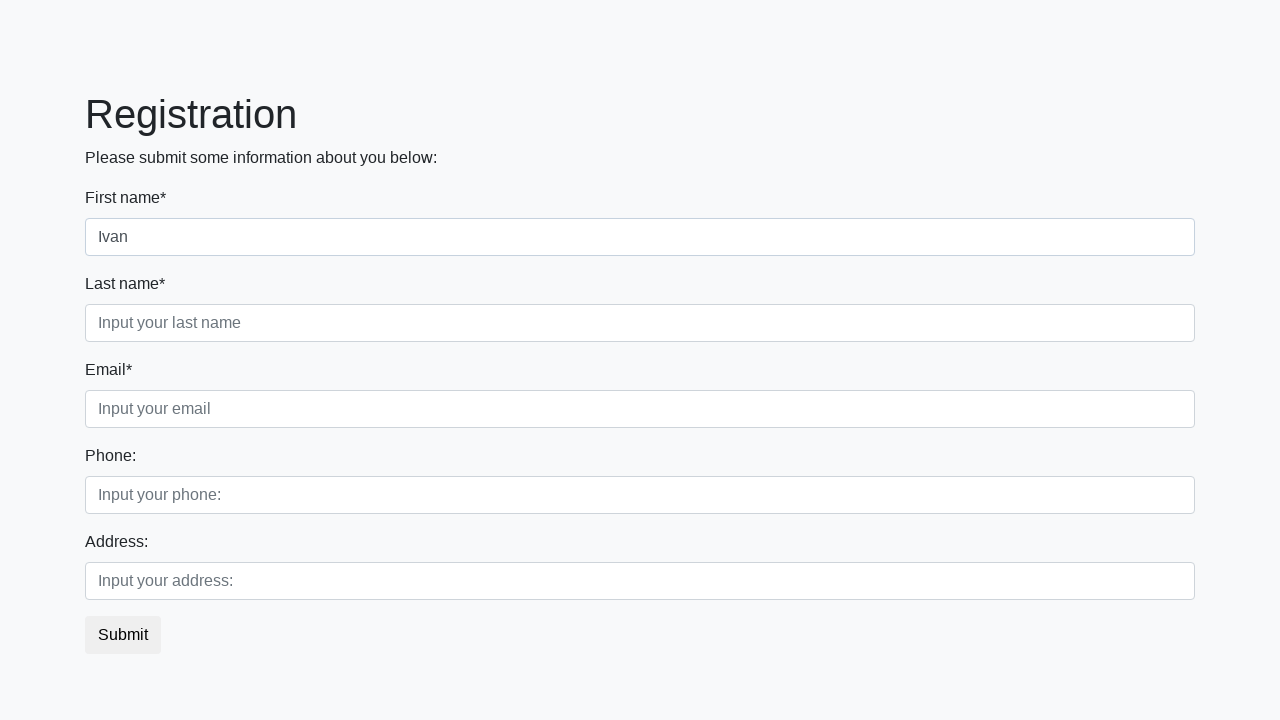

Filled last name field with 'Ivanov' on .first_block input.second
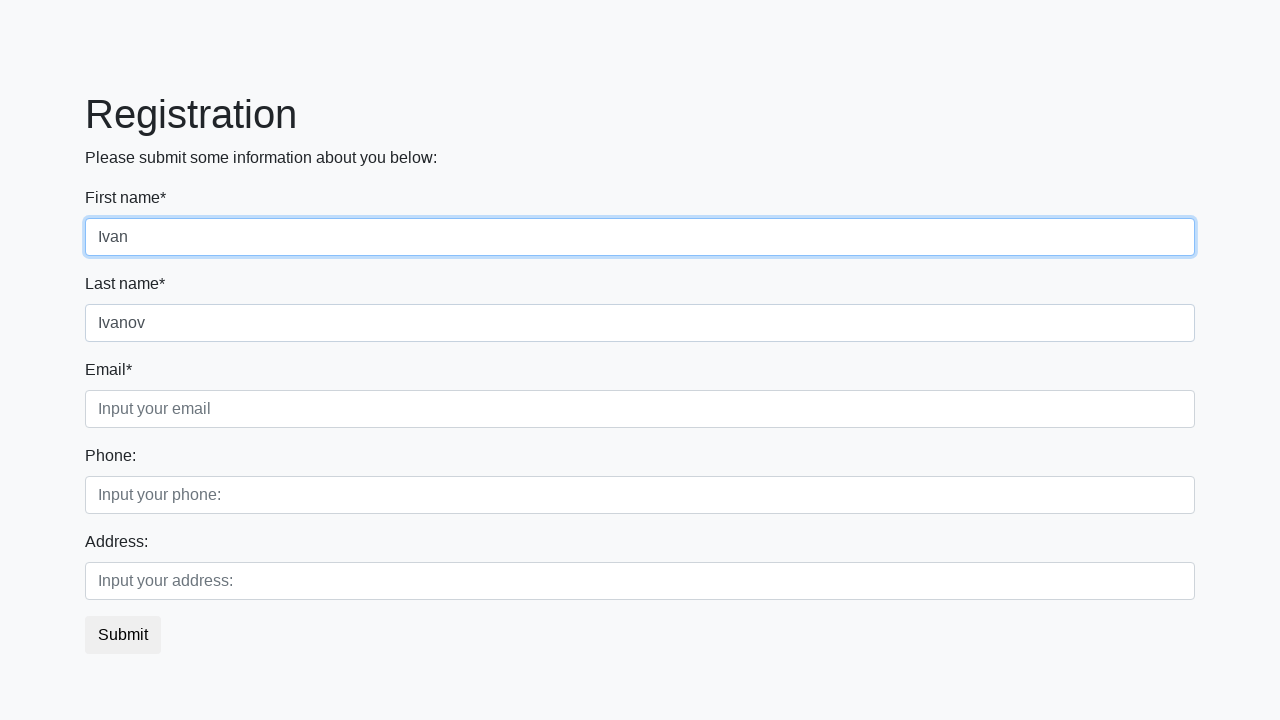

Filled email field with 'test@example.com' on .first_block input.third
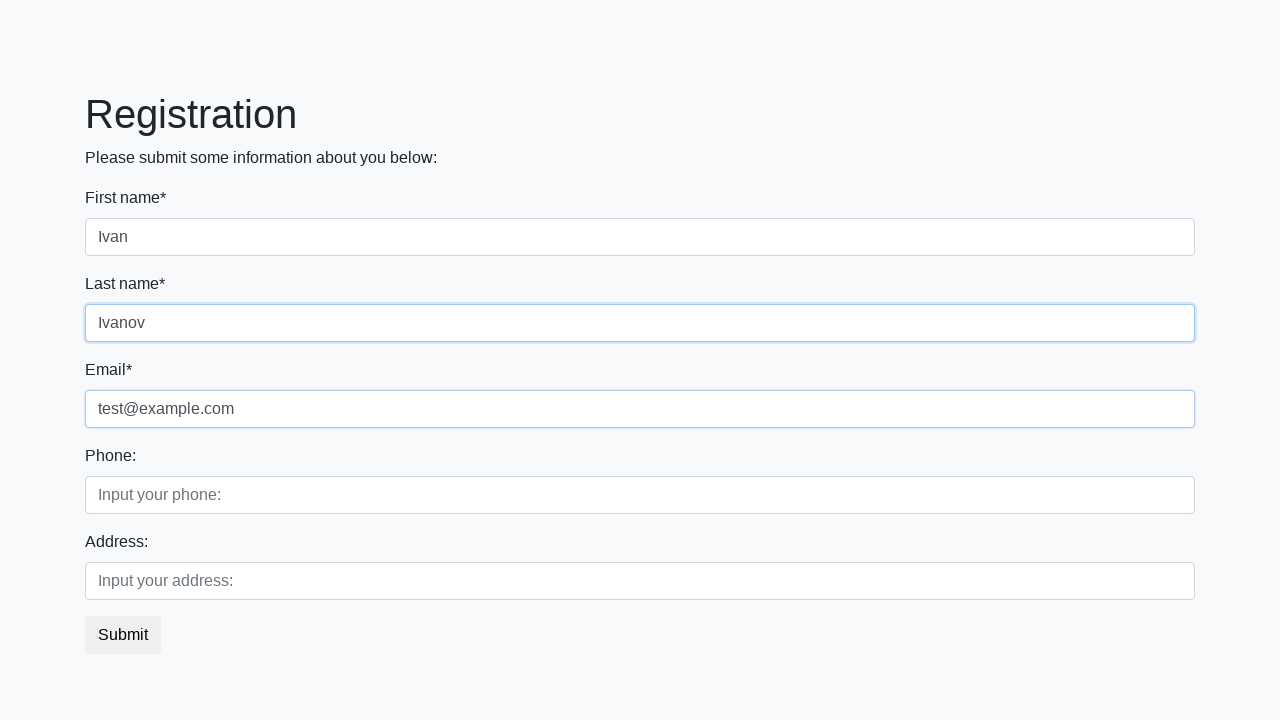

Clicked submit button to register at (123, 635) on button.btn
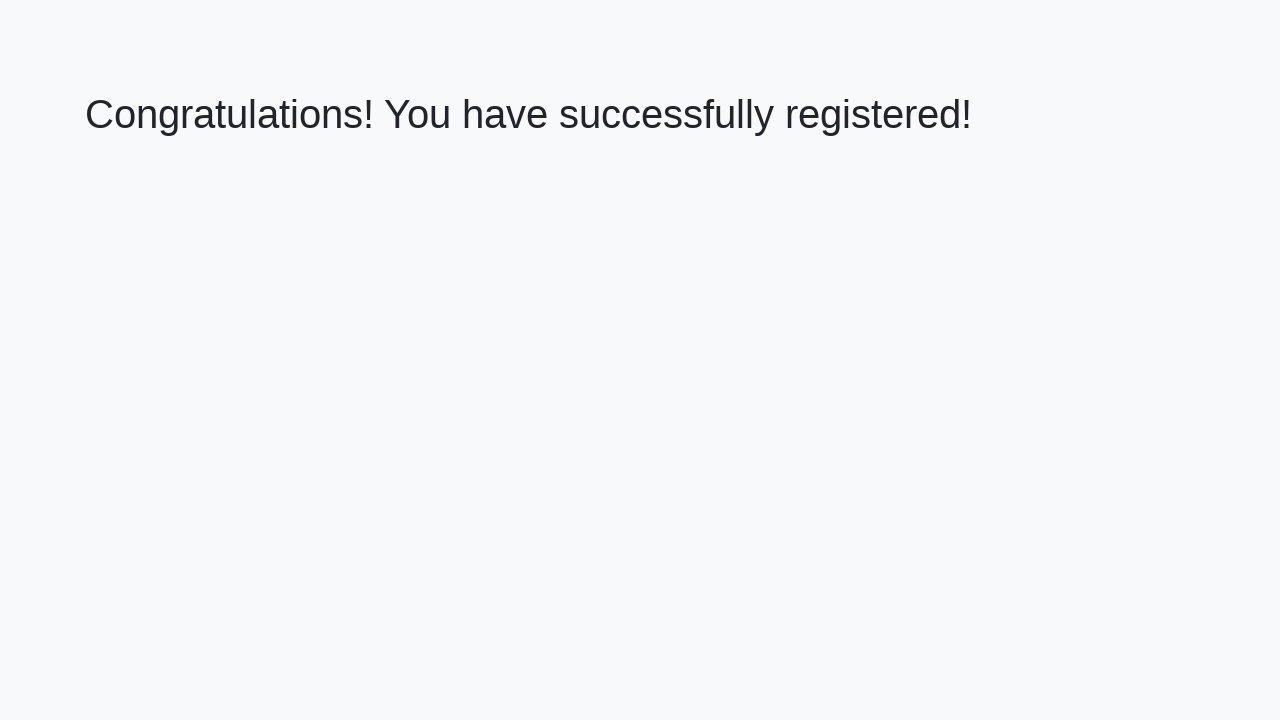

Success message heading loaded
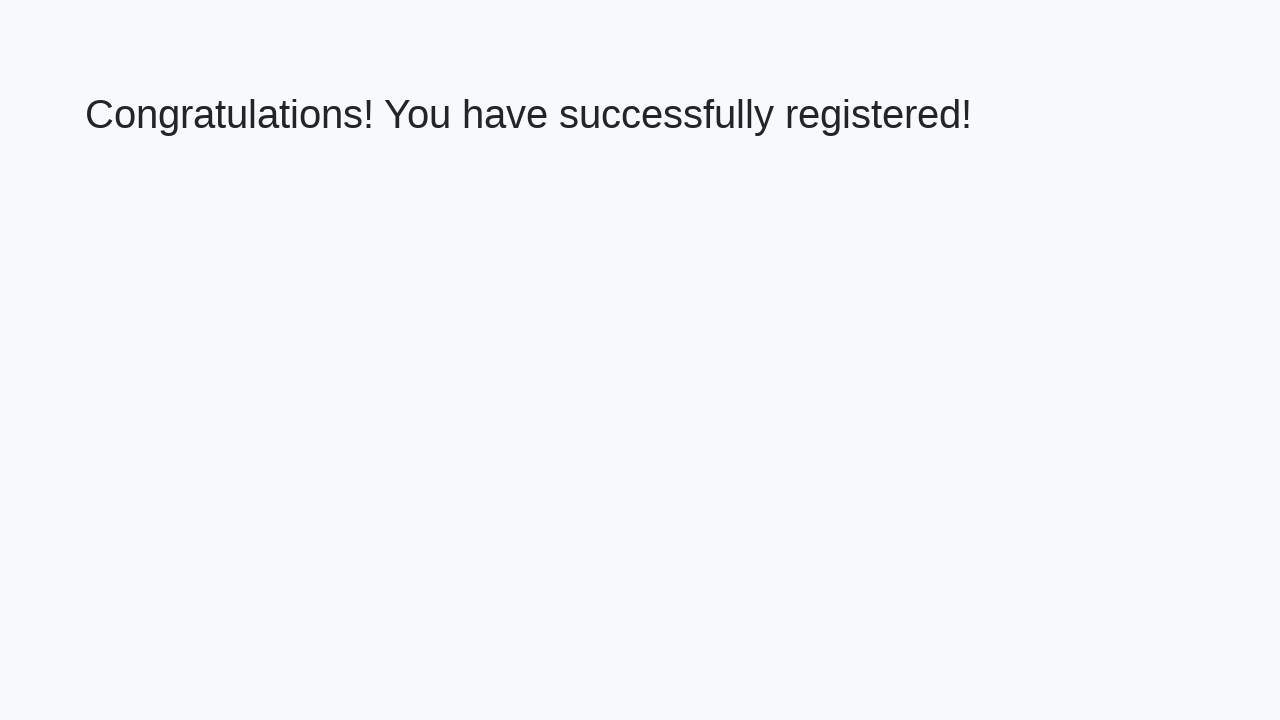

Retrieved success message text
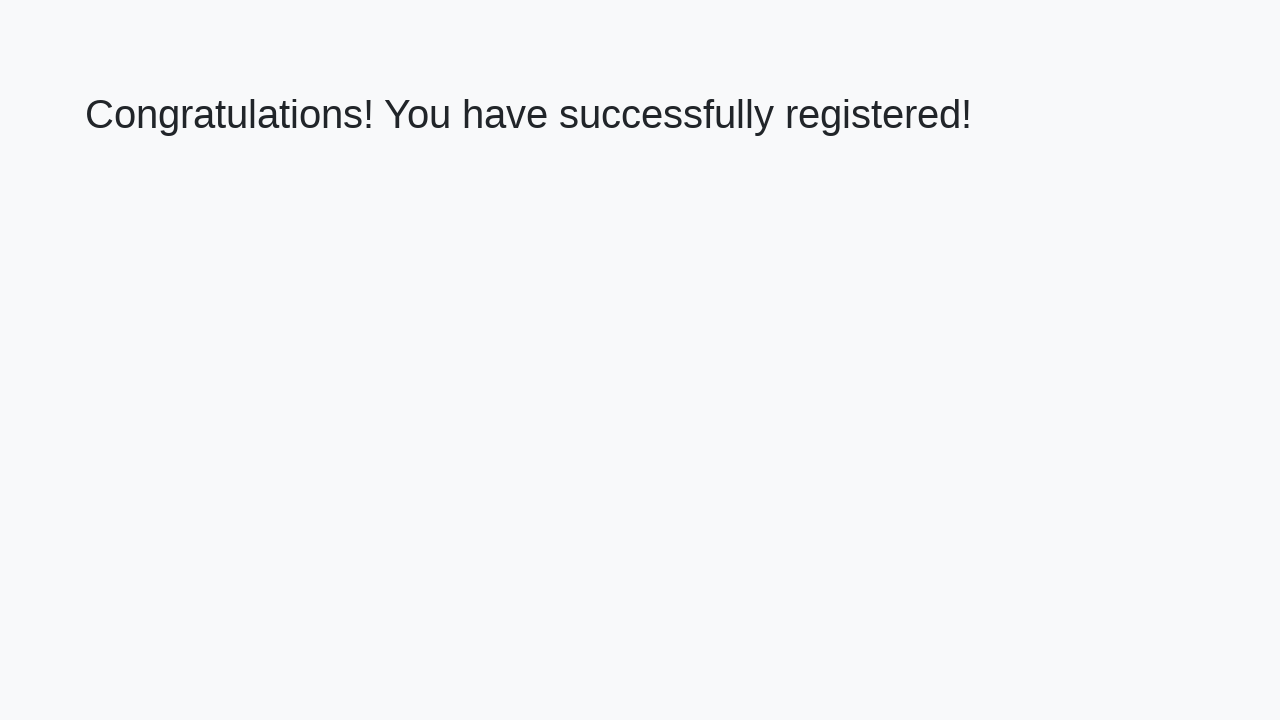

Verified success message: 'Congratulations! You have successfully registered!'
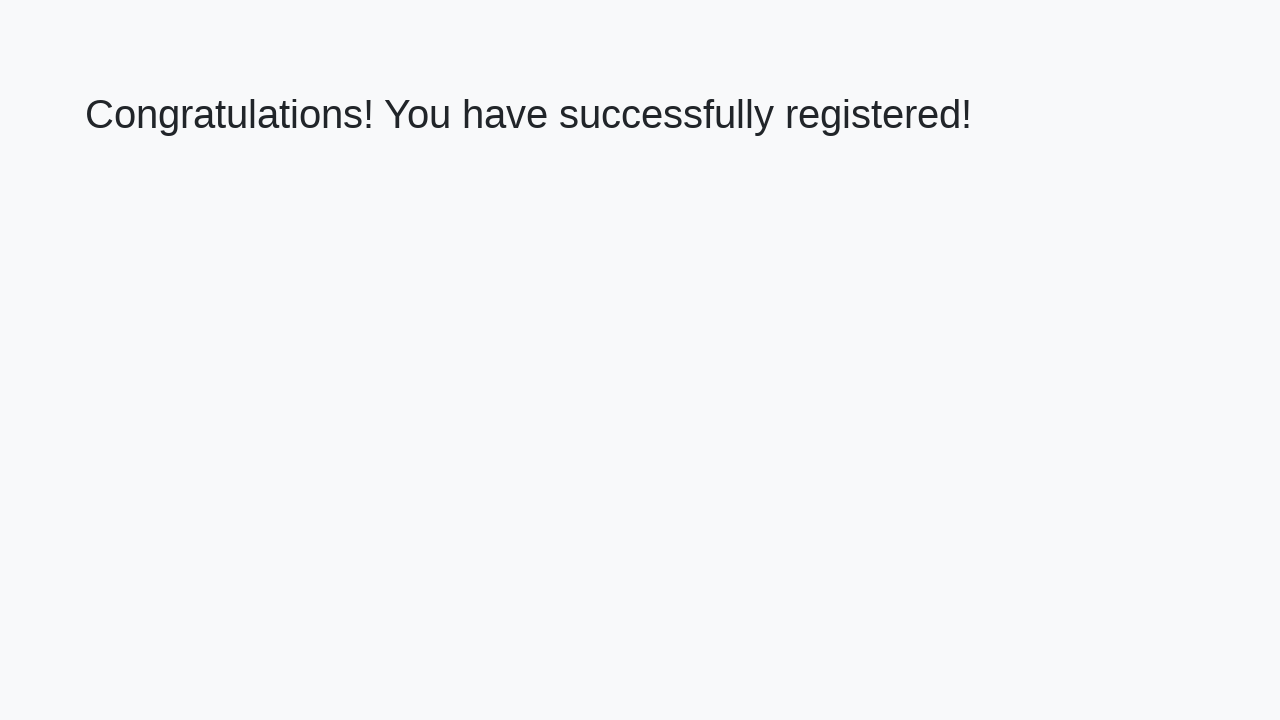

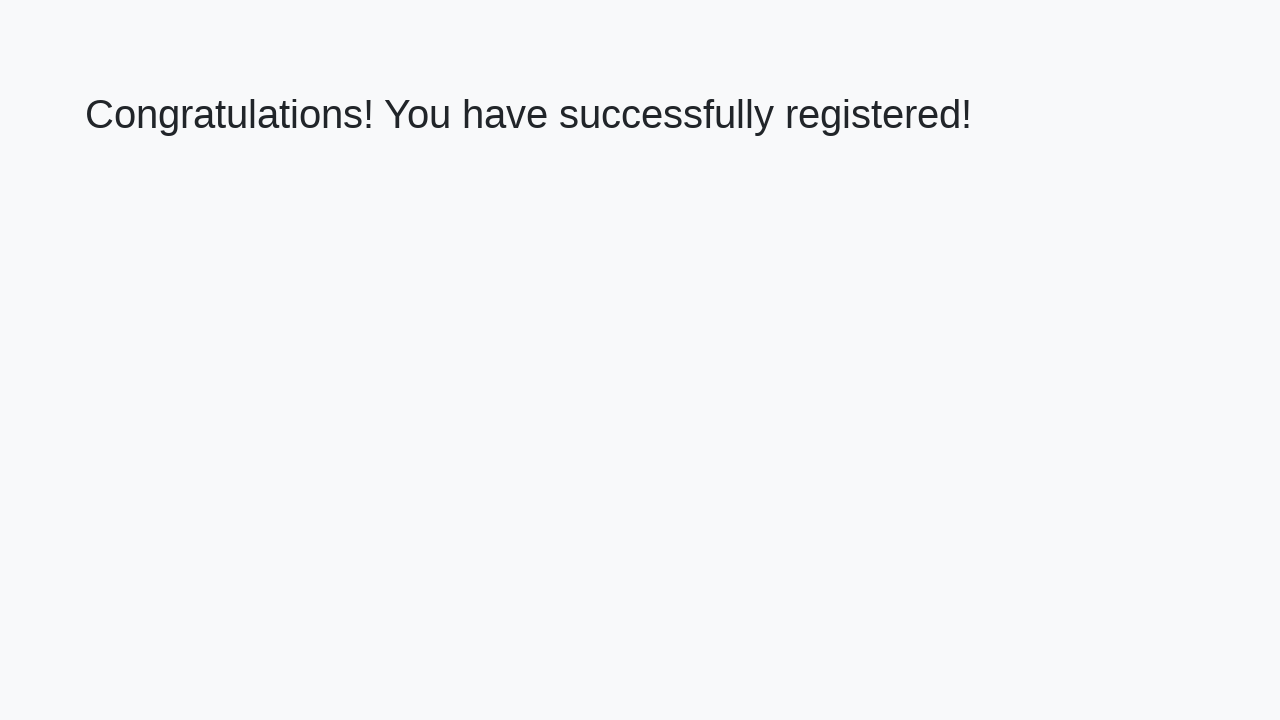